Tests drag and drop functionality by dragging an element and dropping it at a target location using offset coordinates

Starting URL: http://jqueryui.com/resources/demos/droppable/default.html

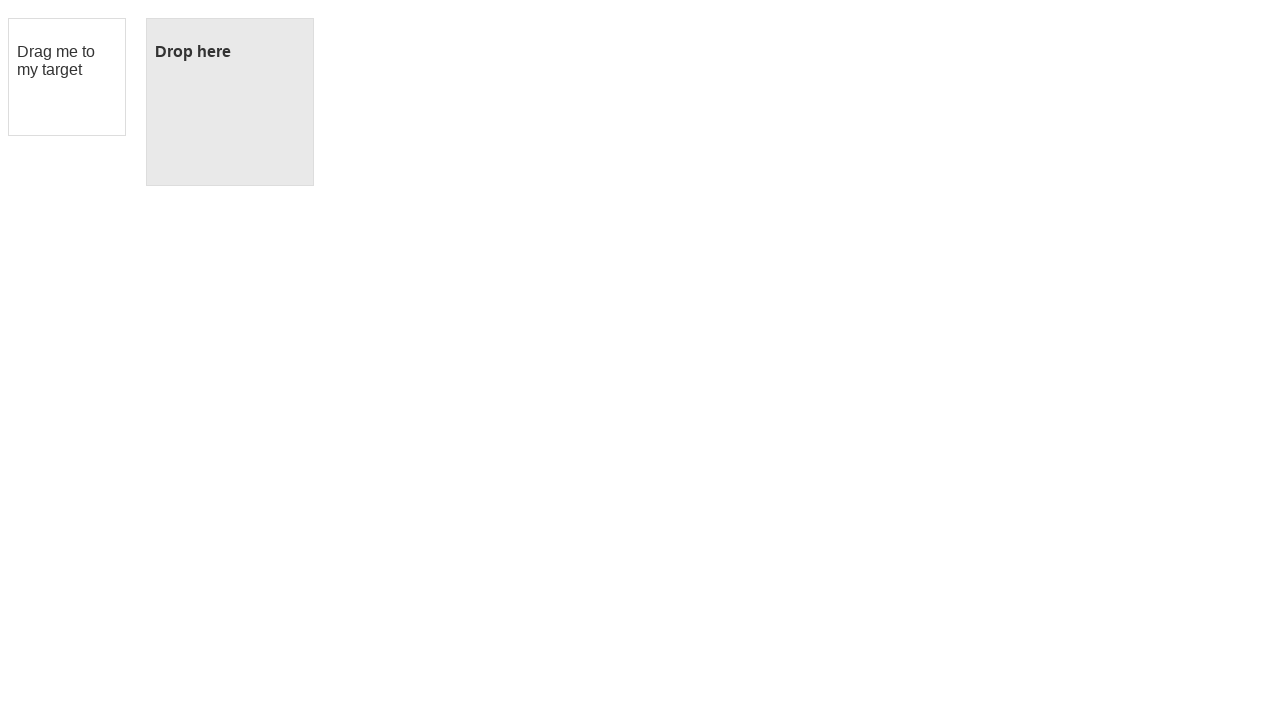

Waited for draggable element to load
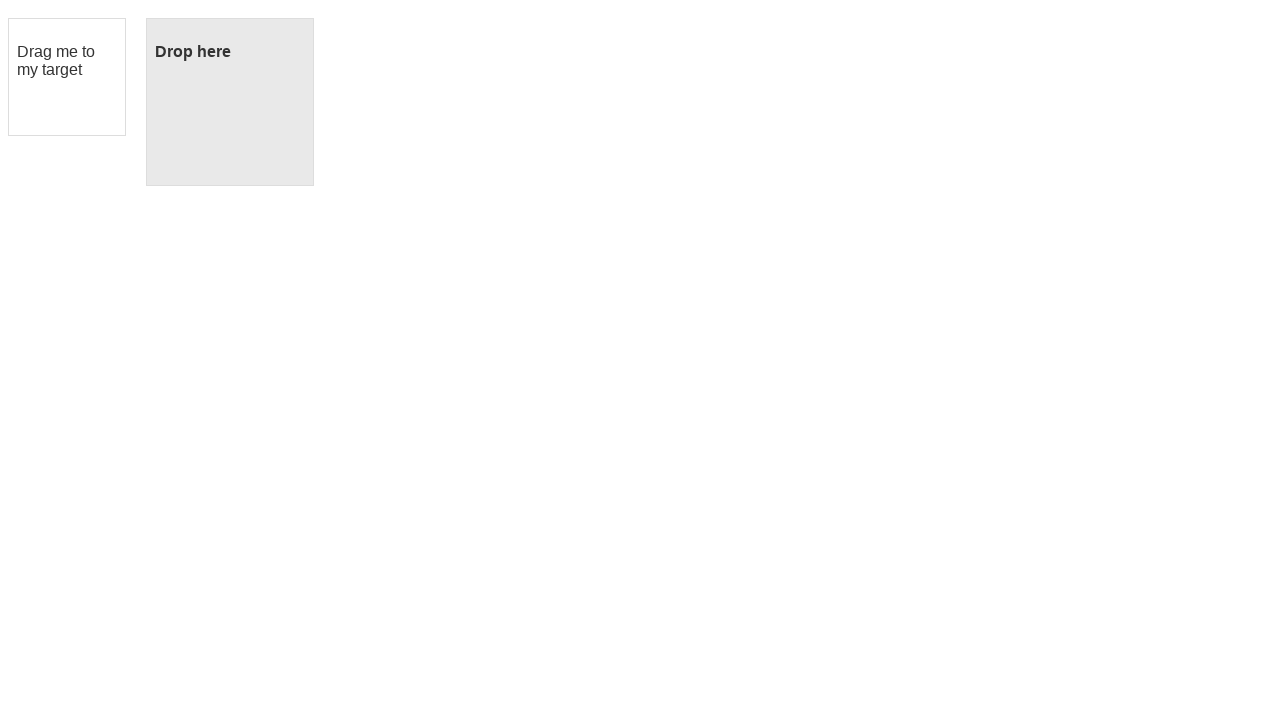

Waited for droppable element to load
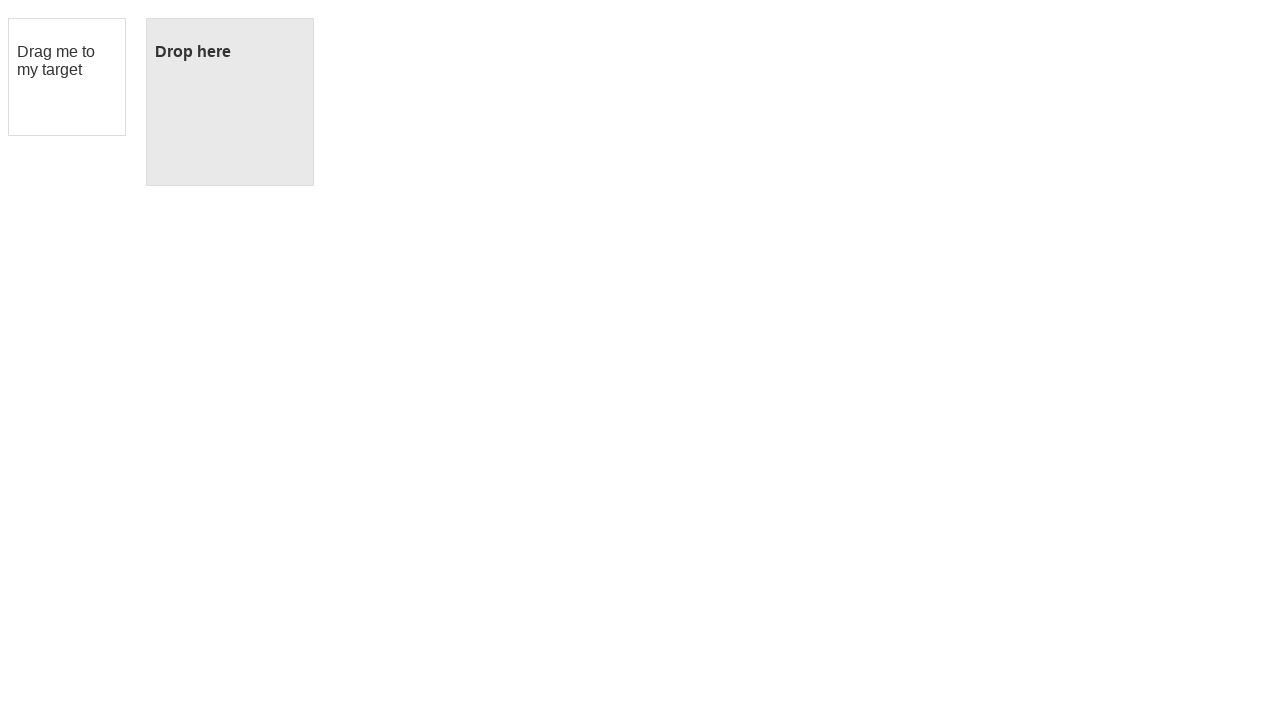

Retrieved droppable element's bounding box
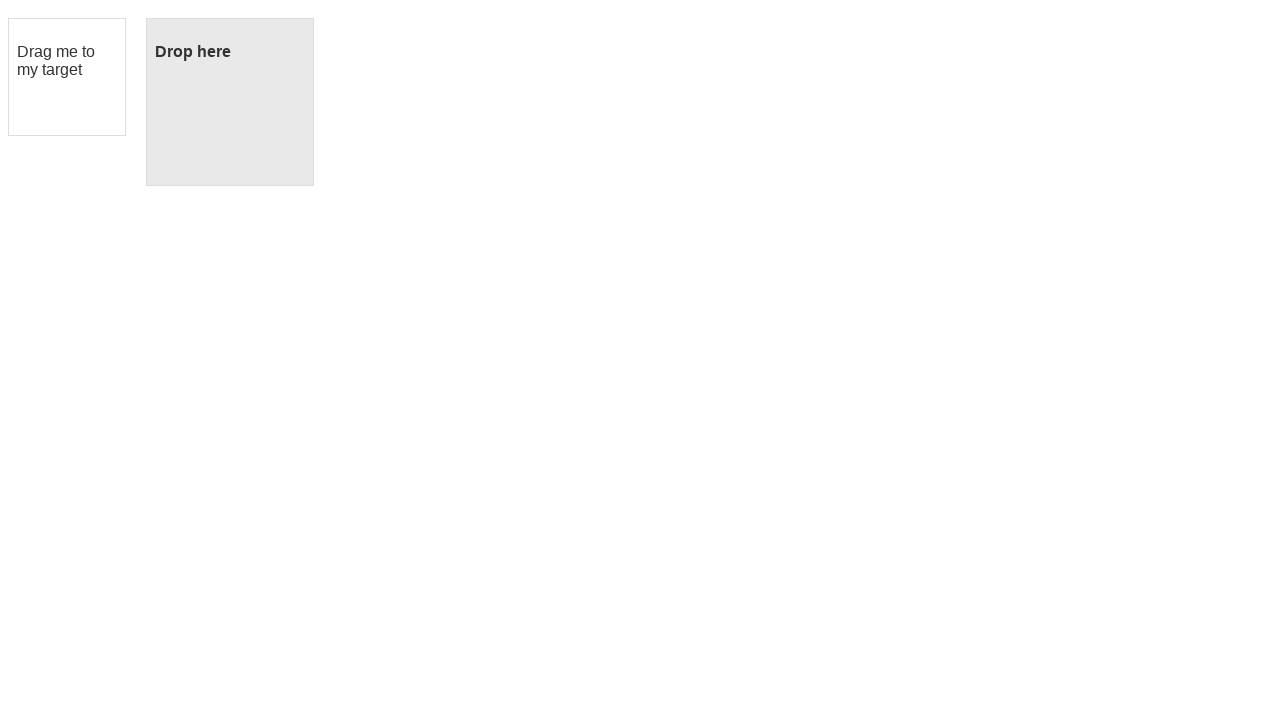

Dragged element to droppable target location at (230, 102)
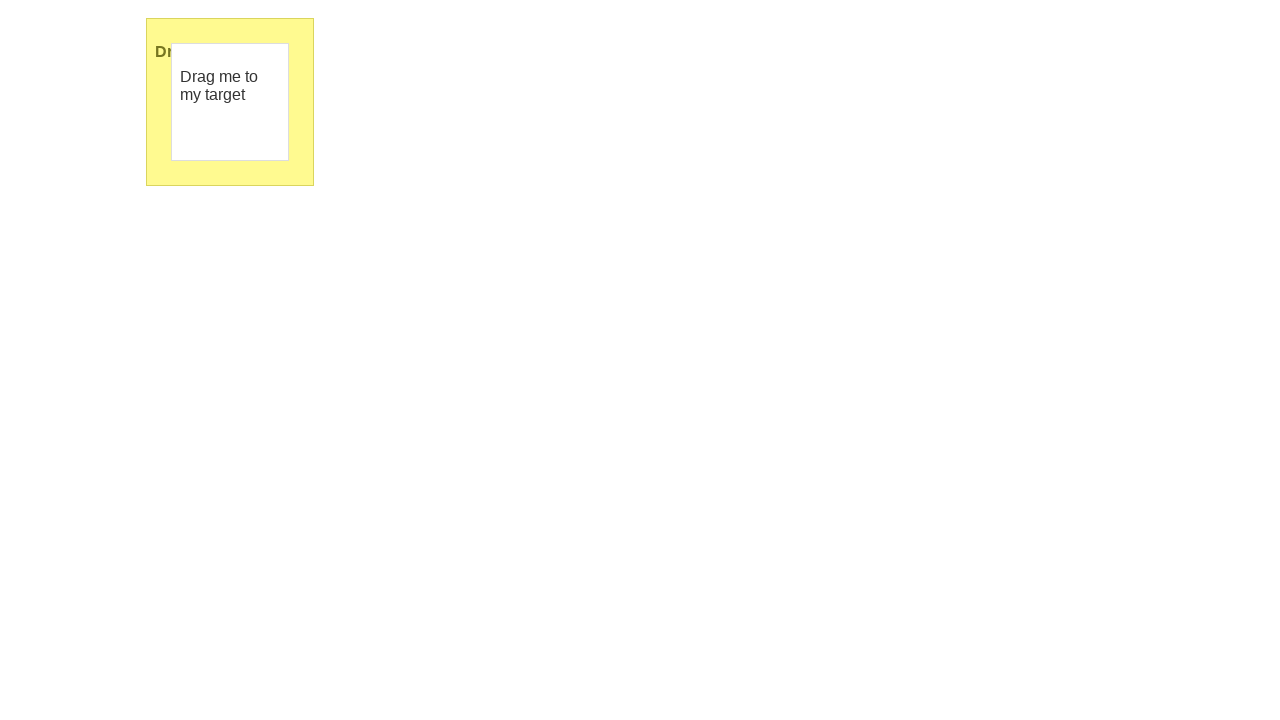

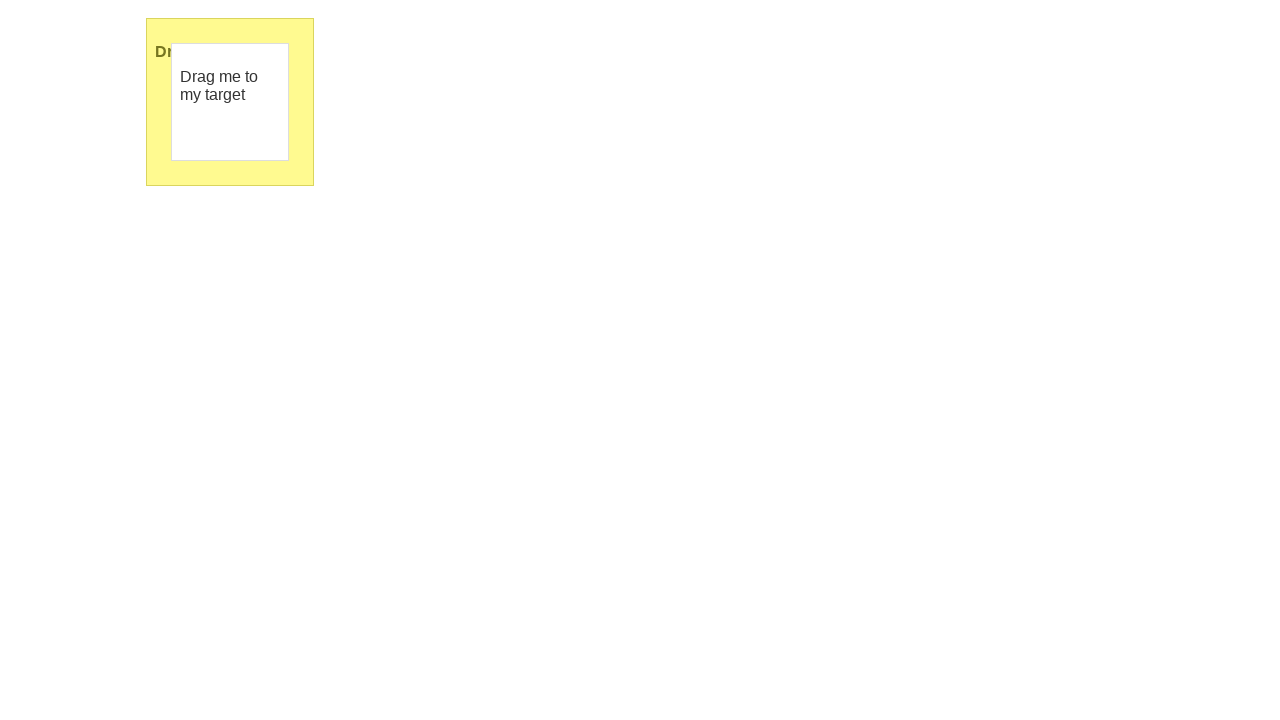